Tests various input field interactions on a practice website including filling text fields, checking element states, clearing fields, getting attribute values, entering email, entering multi-line text, and scrolling the page.

Starting URL: https://www.leafground.com/input.xhtml

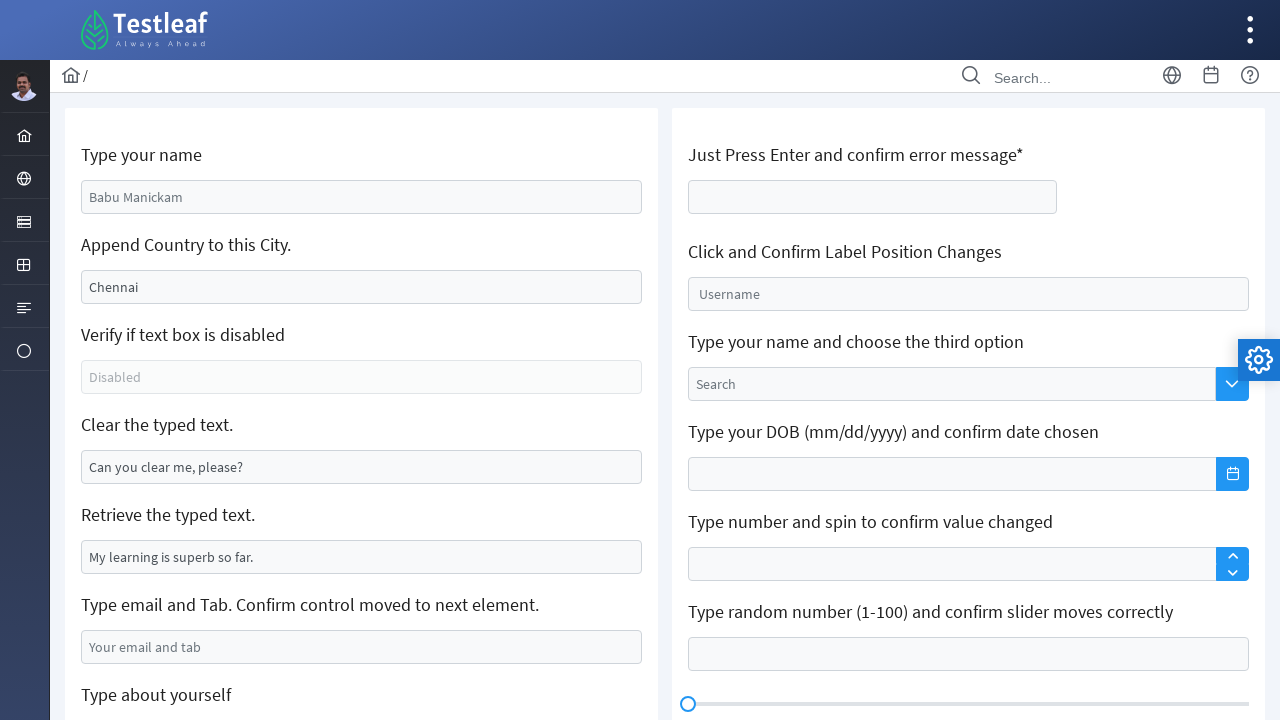

Filled name input field with 'Gowtham' on #j_idt88\:name
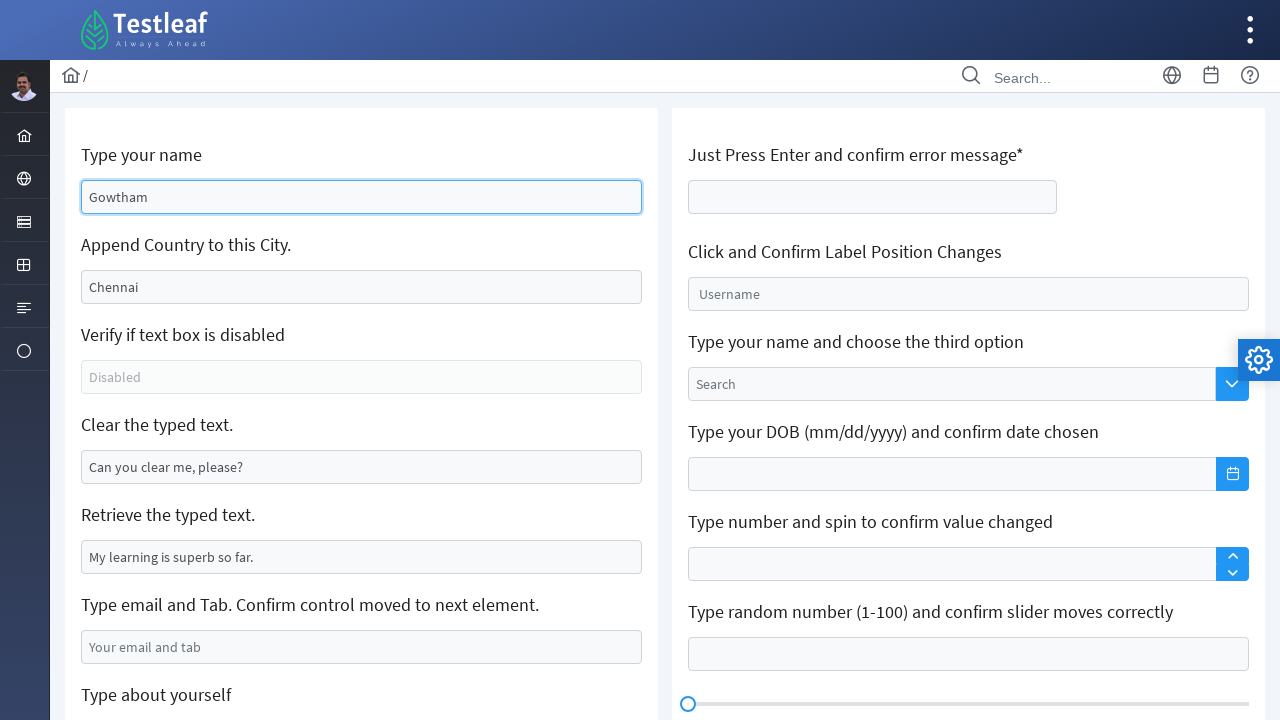

Filled age/number field with '-28' on input[name='j_idt88:j_idt91']
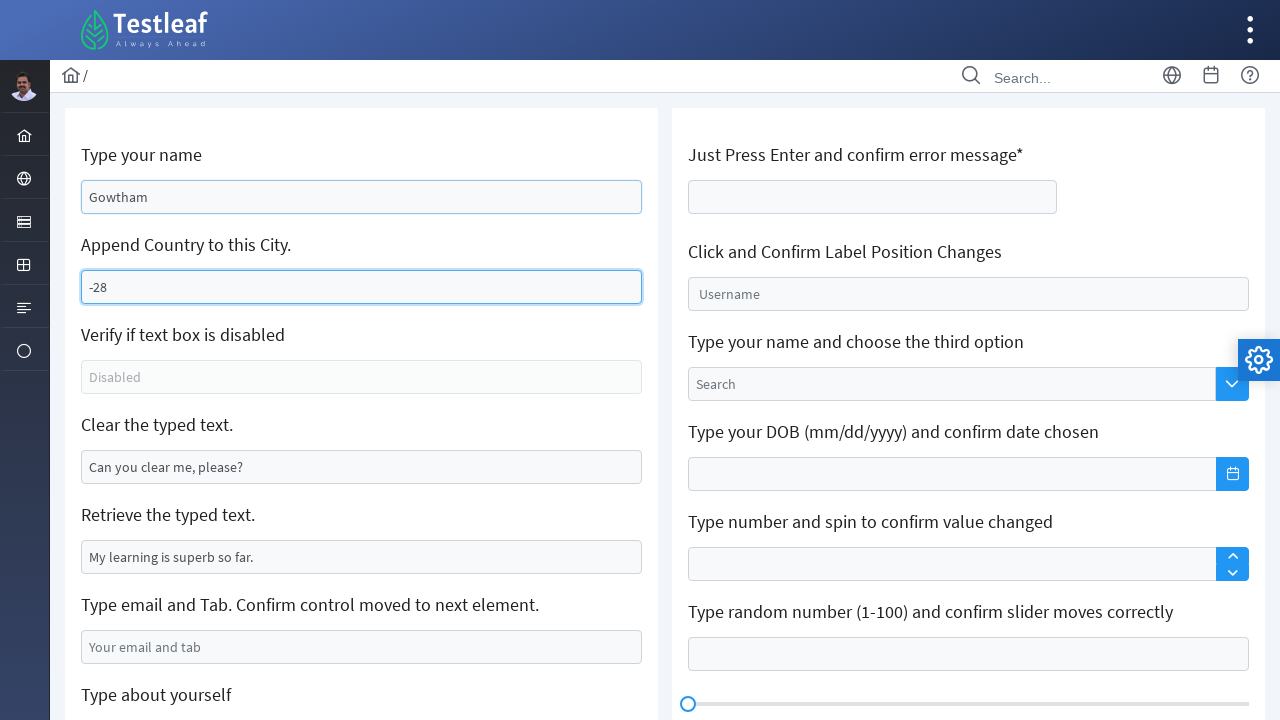

Checked if disabled element is enabled
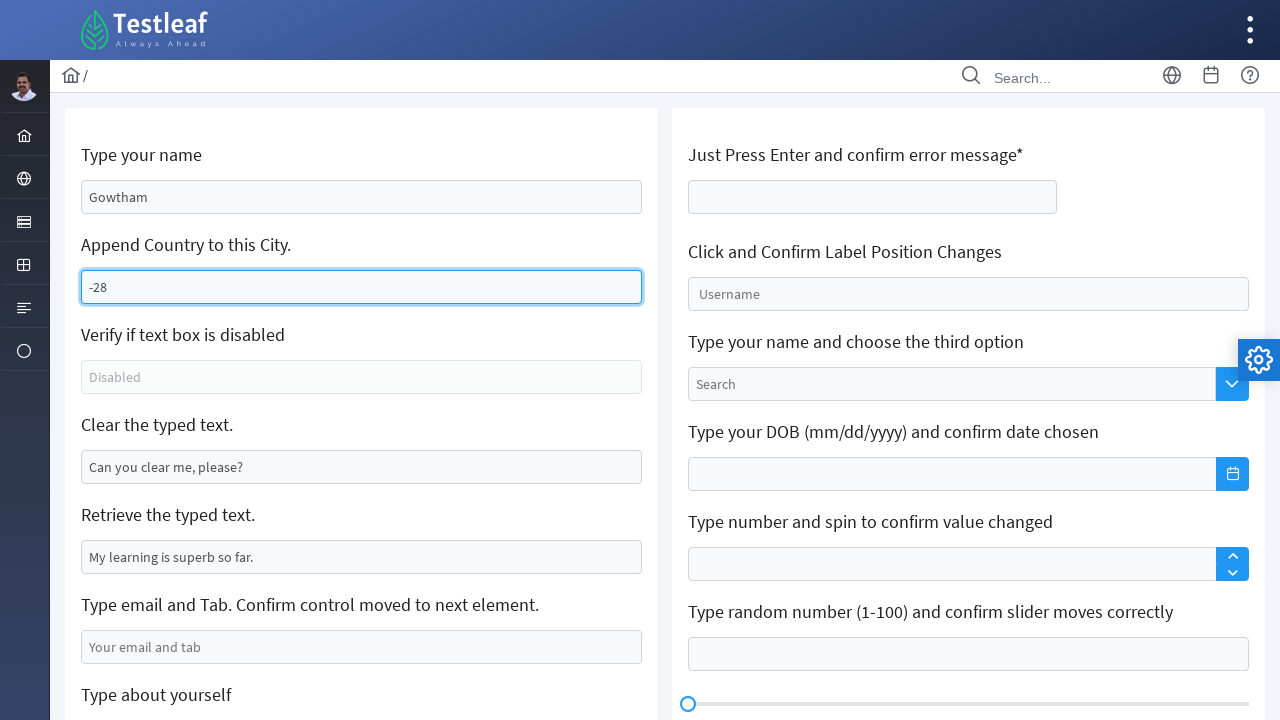

Cleared the pre-filled input field on input[name='j_idt88:j_idt95']
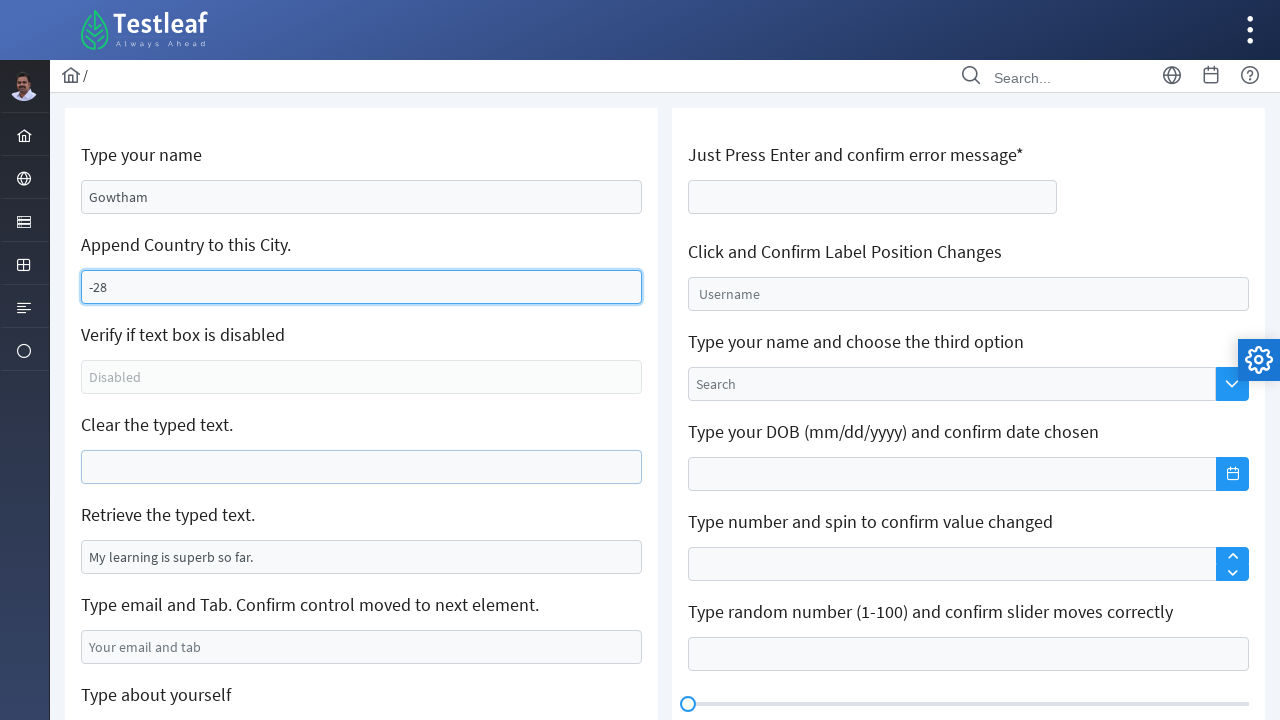

Retrieved attribute value from readonly field
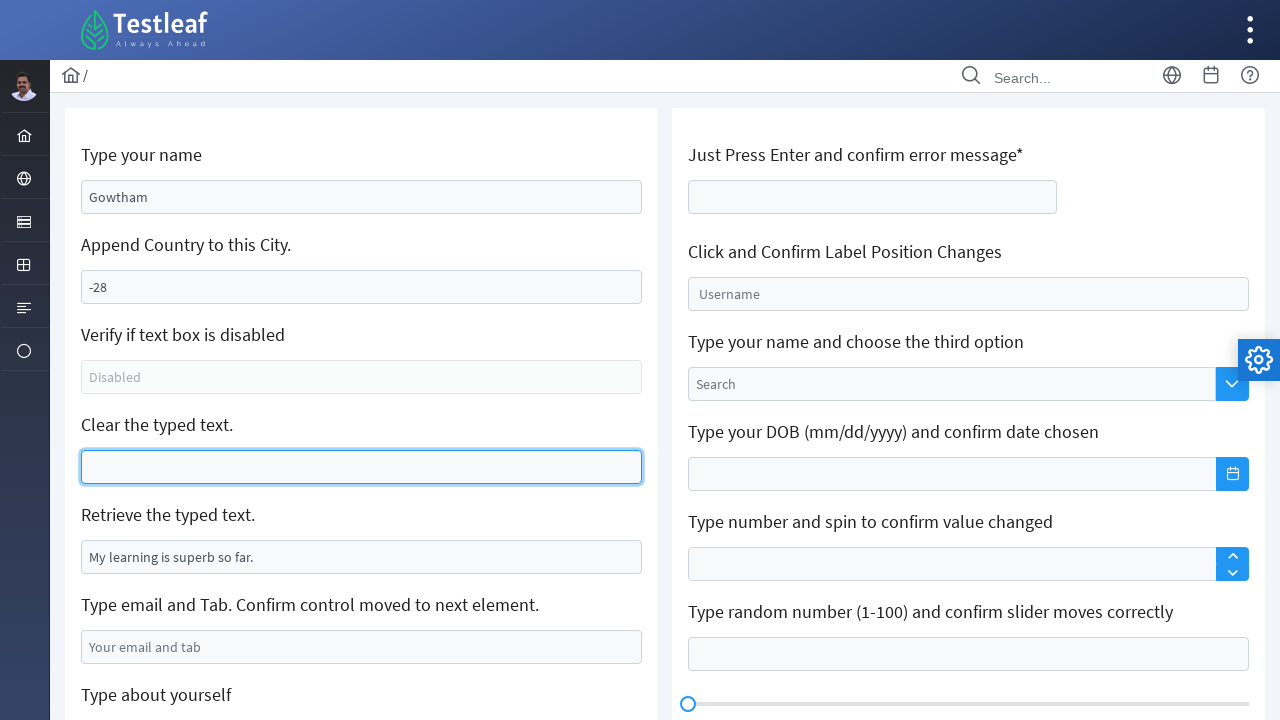

Filled email field with 'testuser.demo@example.com' on input[name='j_idt88:j_idt99']
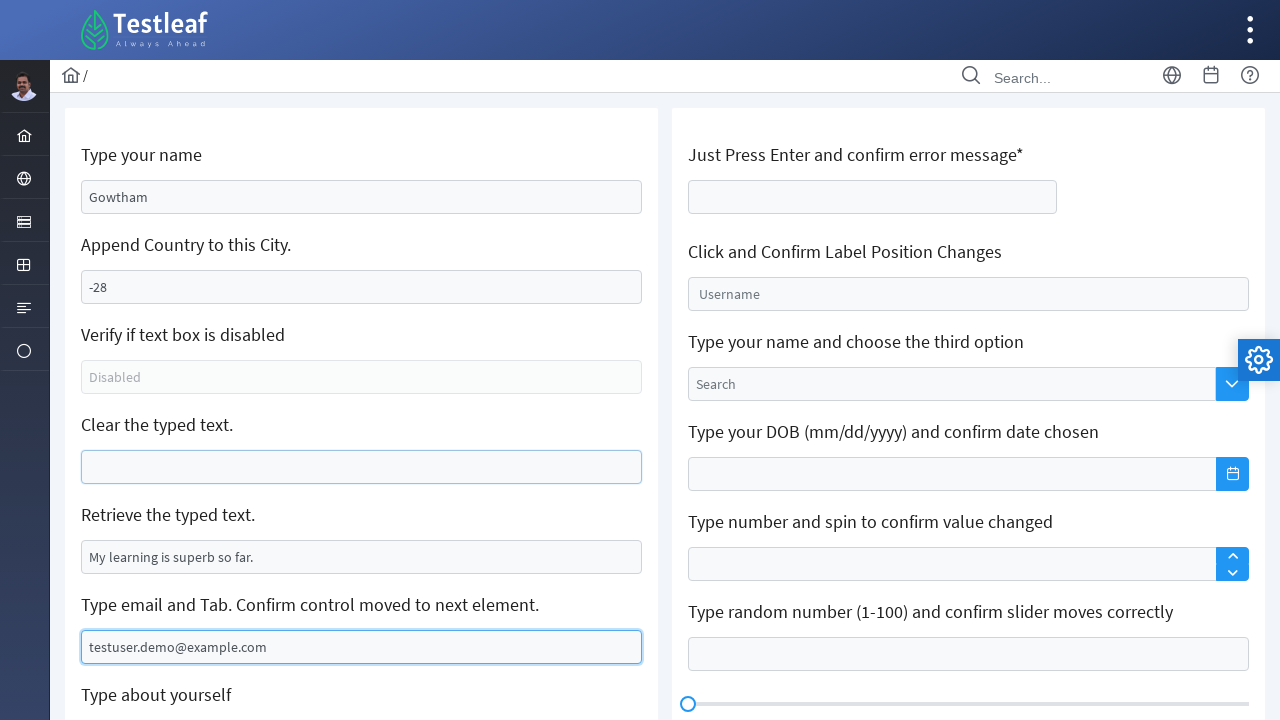

Pressed Tab key to move focus out of email field
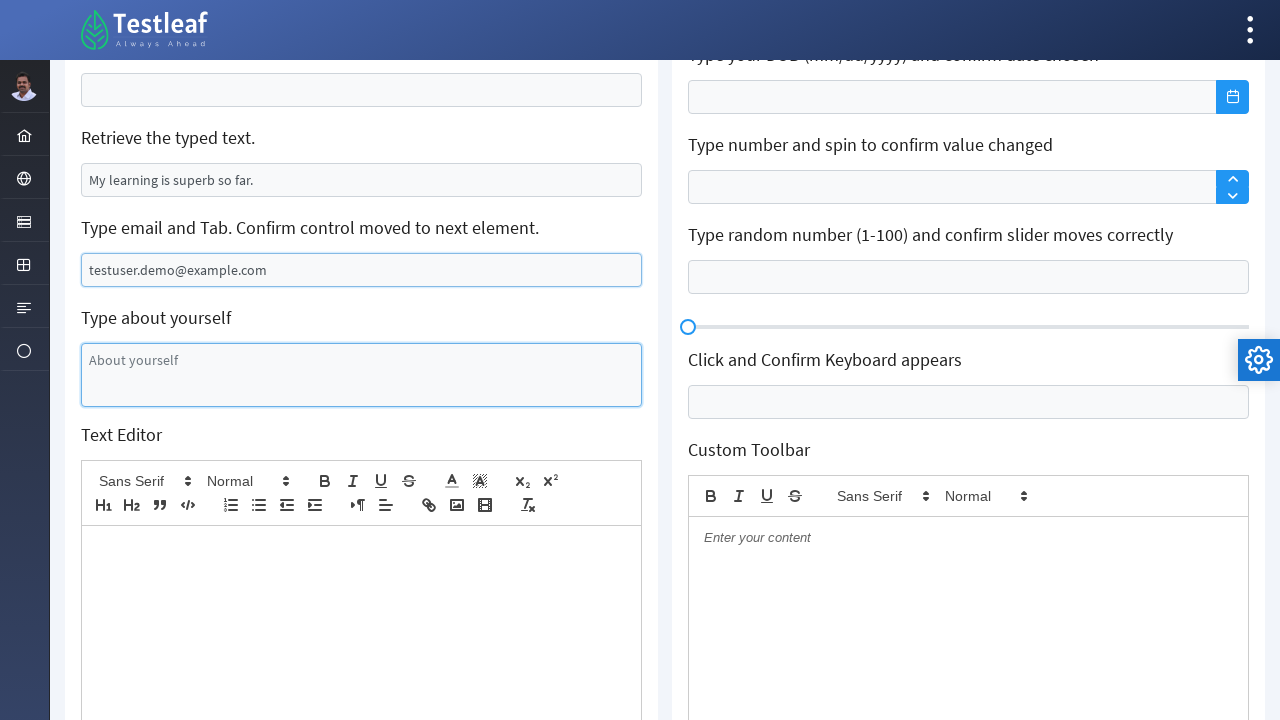

Filled textarea with multi-line test message on #j_idt88\:j_idt101
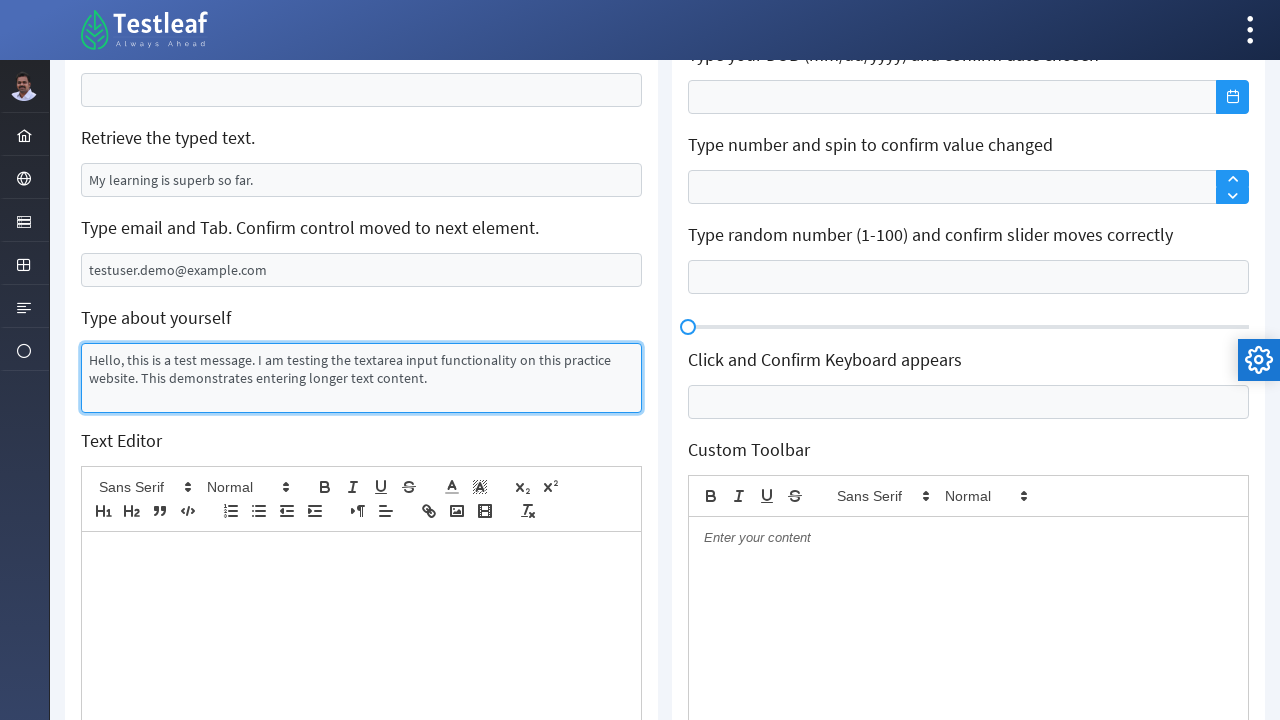

Scrolled page up by 400 pixels
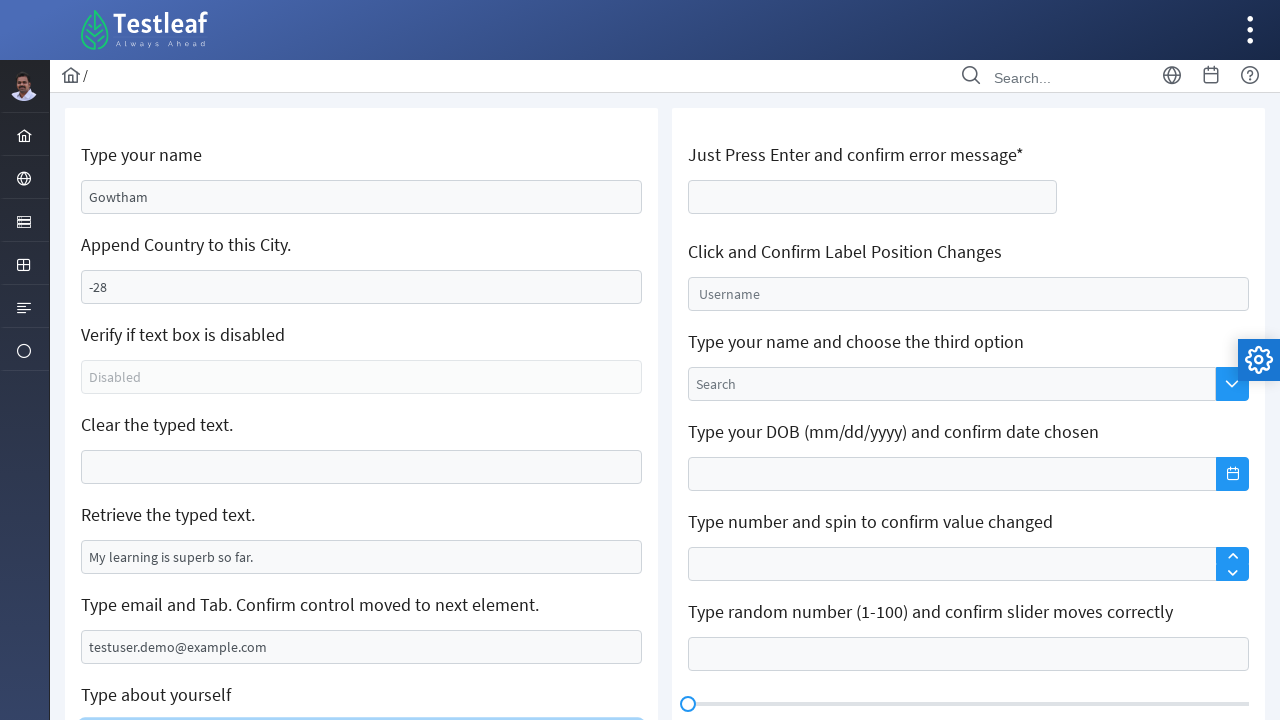

Scrolled page down by 900 pixels
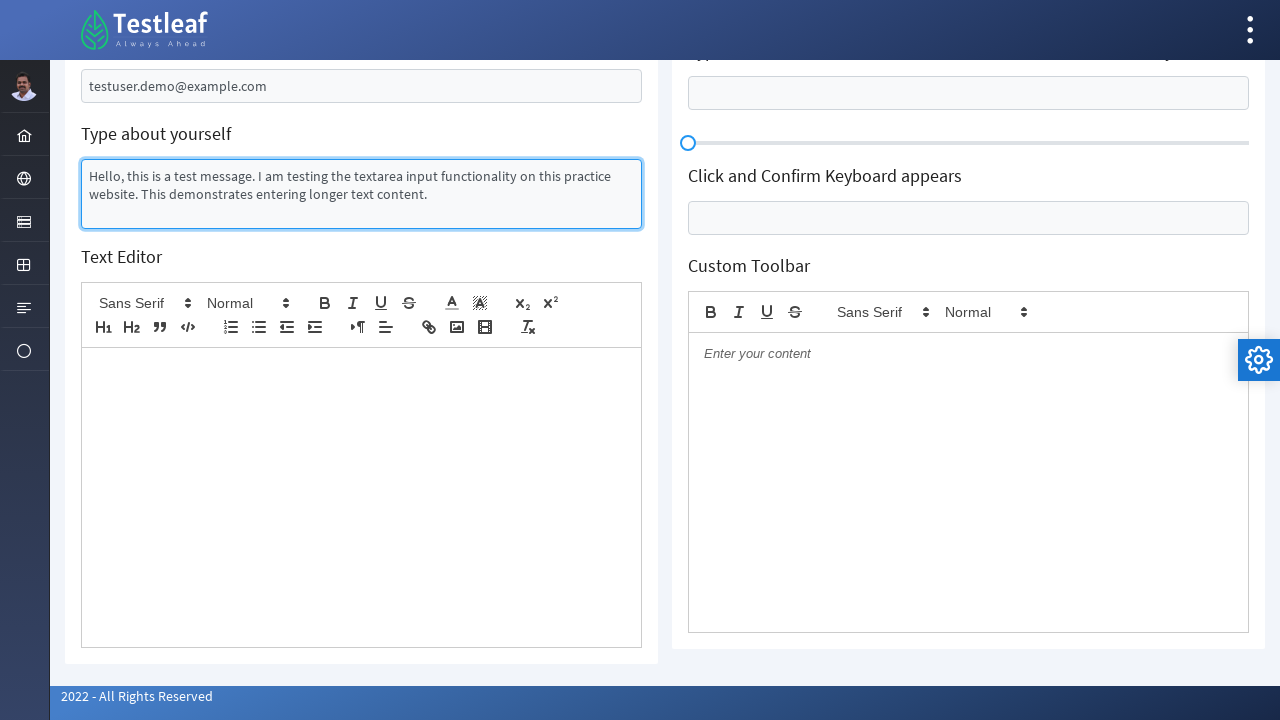

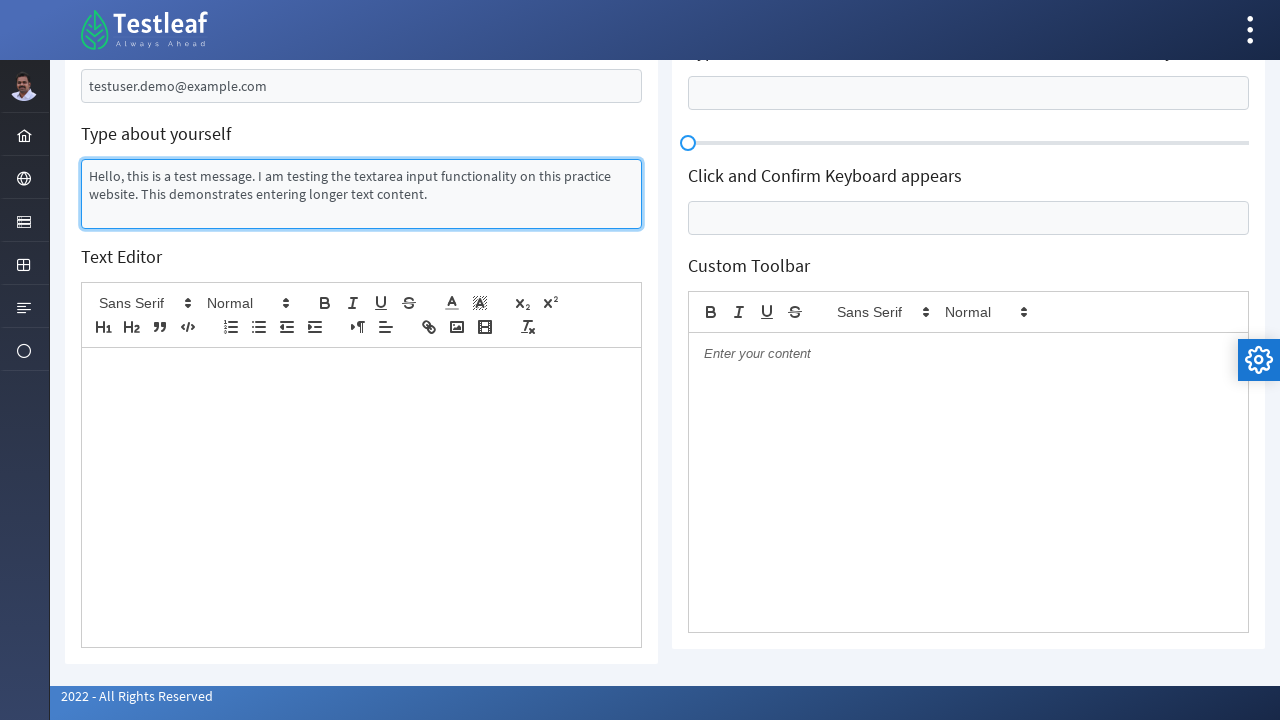